Navigates to the Modal Dialogs section, opens a large modal dialog, and verifies that "Lorem Ipsum" appears 4 times in the modal content

Starting URL: https://demoqa.com

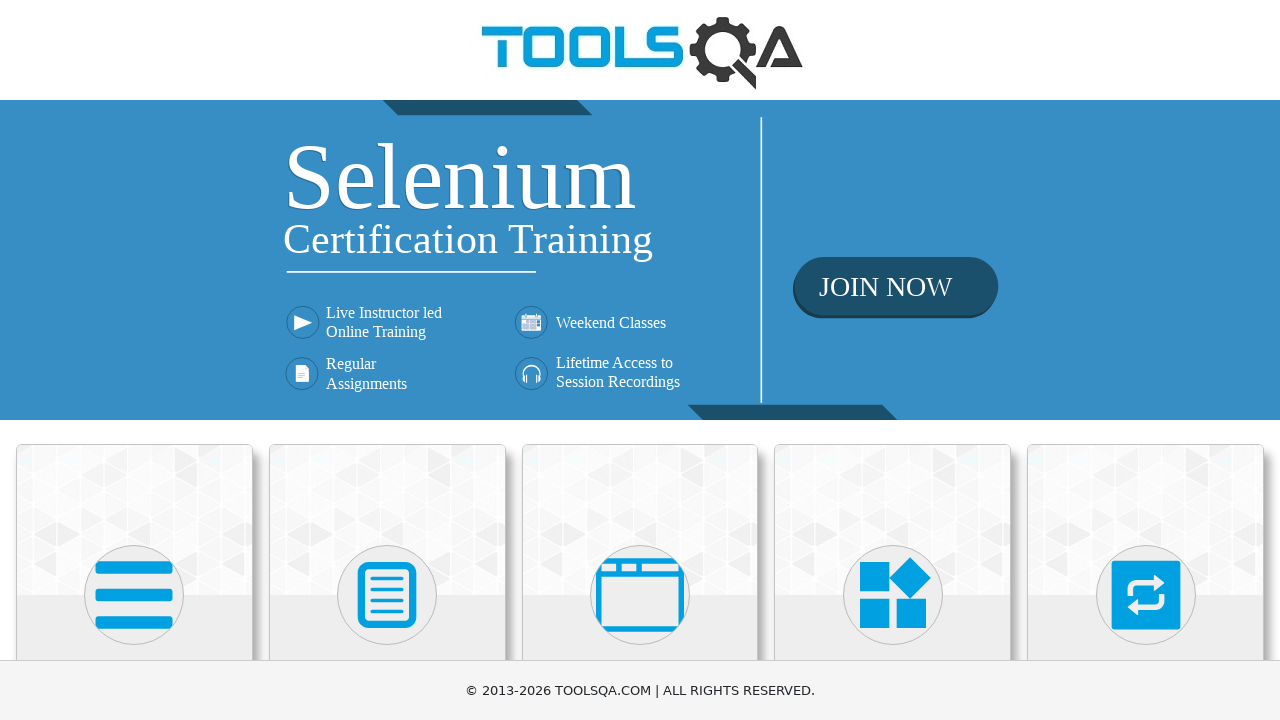

Clicked on Alerts, Frame & Windows section at (640, 360) on xpath=//h5[text()="Alerts, Frame & Windows"]
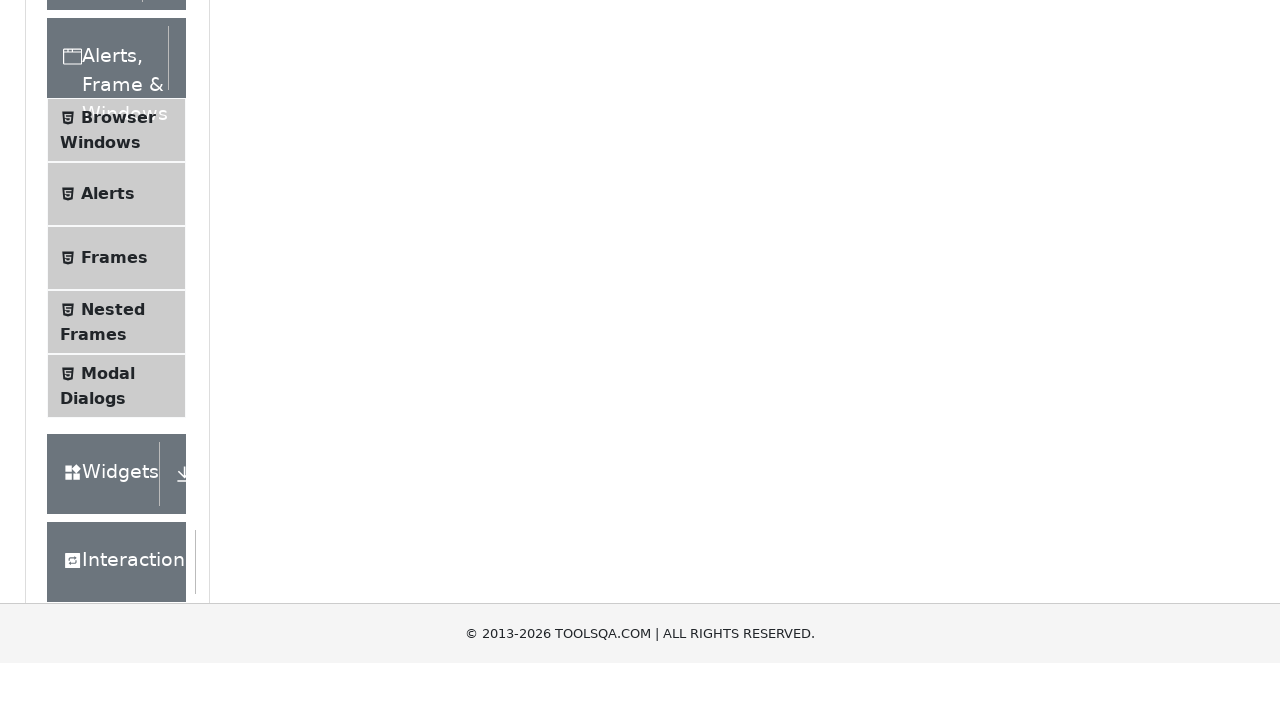

Clicked on Modal Dialogs menu item at (108, 348) on xpath=//span[text()="Modal Dialogs"]
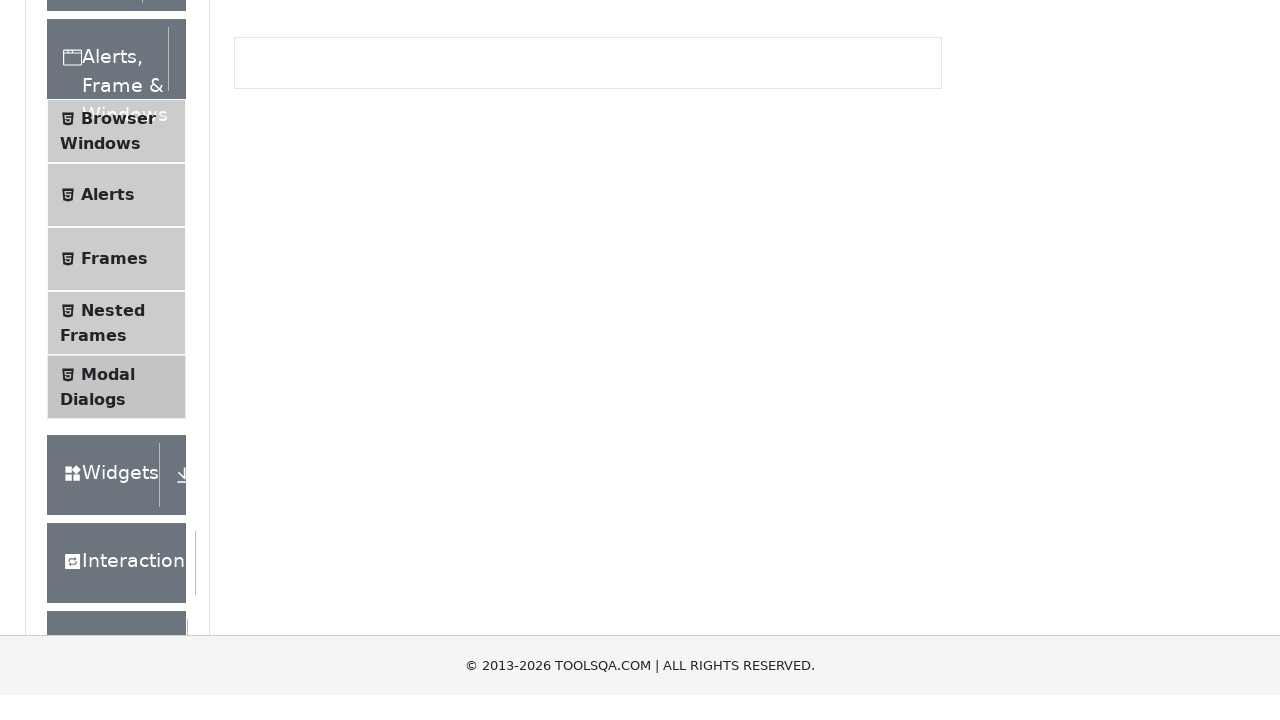

Clicked button to show large modal at (422, 274) on #showLargeModal
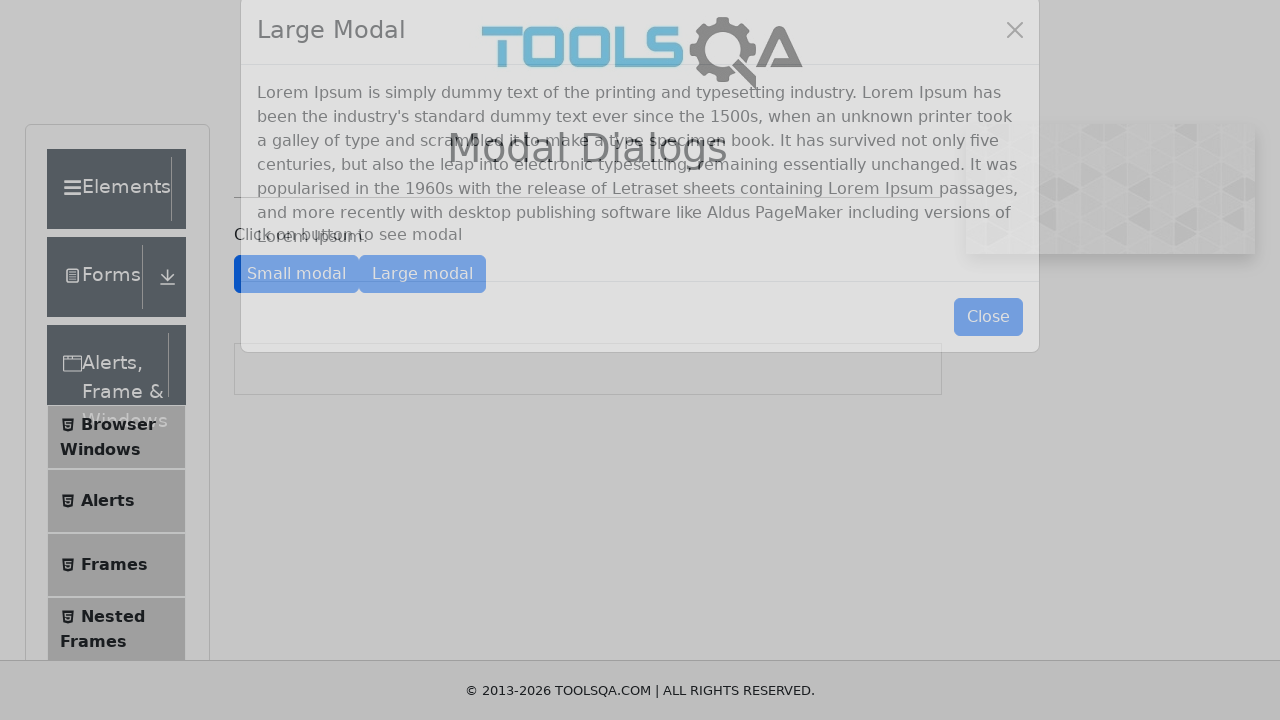

Large modal dialog appeared
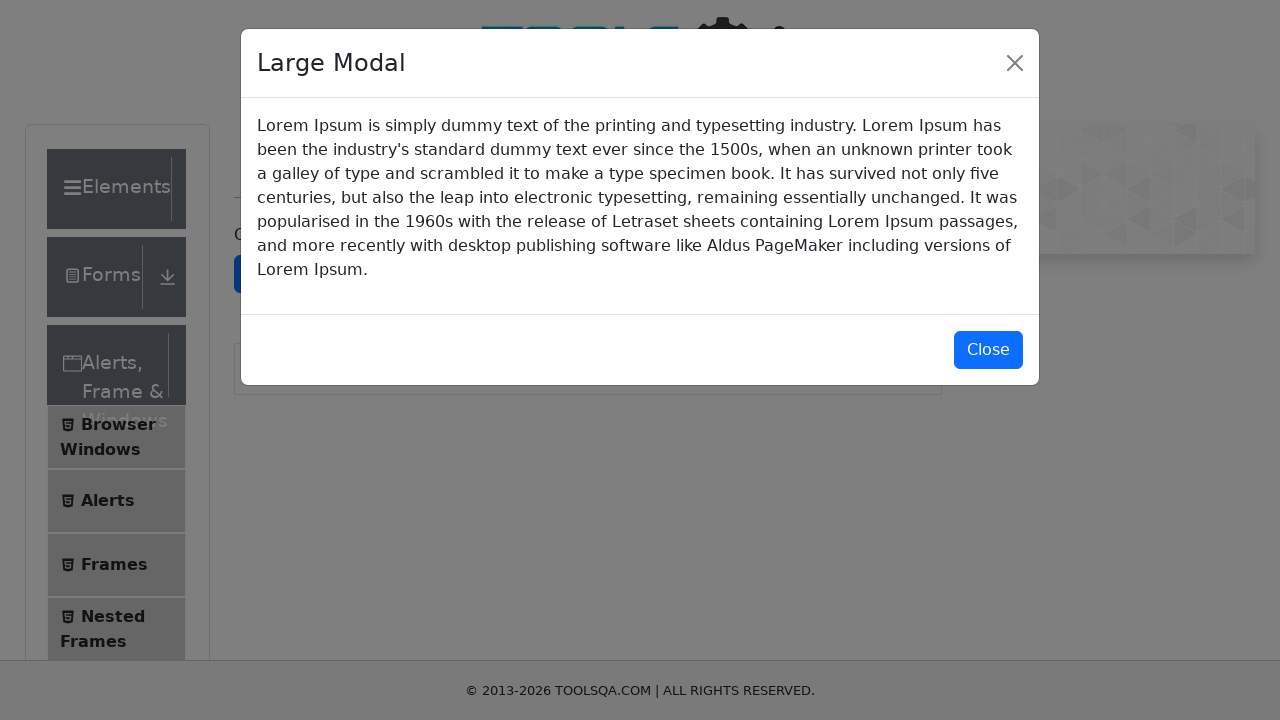

Retrieved modal body text content
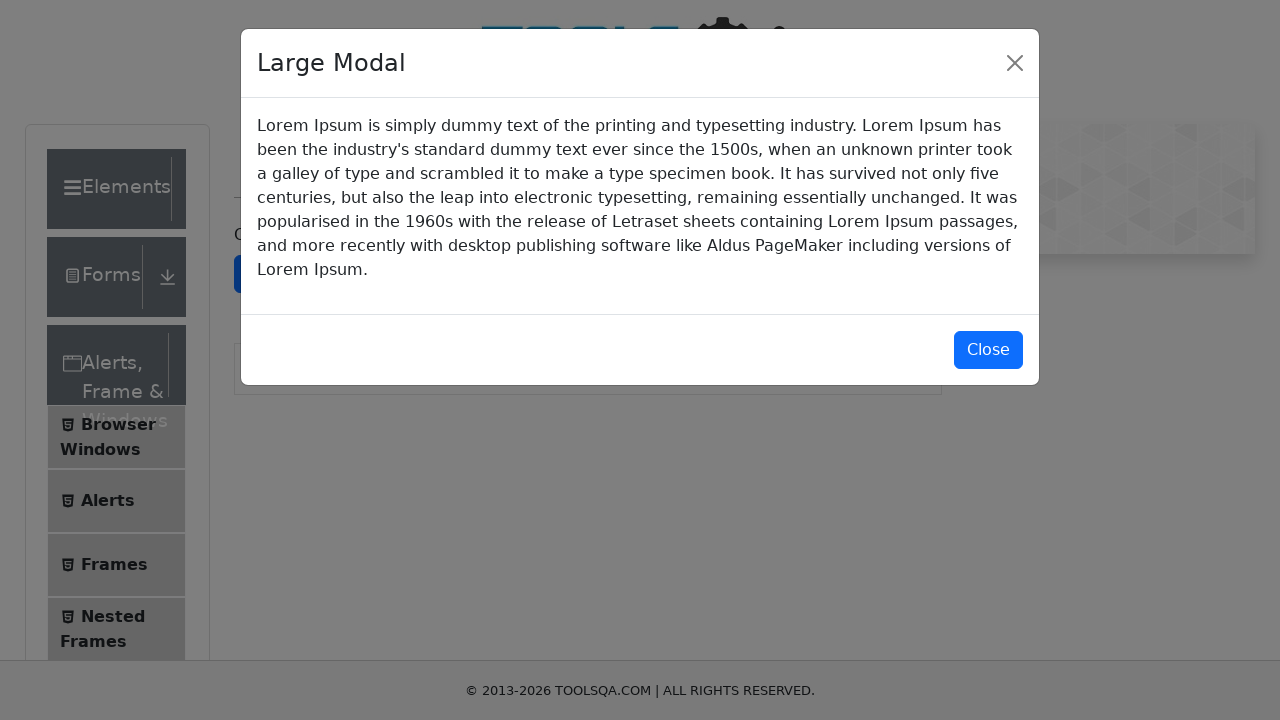

Verified that 'Lorem Ipsum' appears exactly 4 times in the modal content
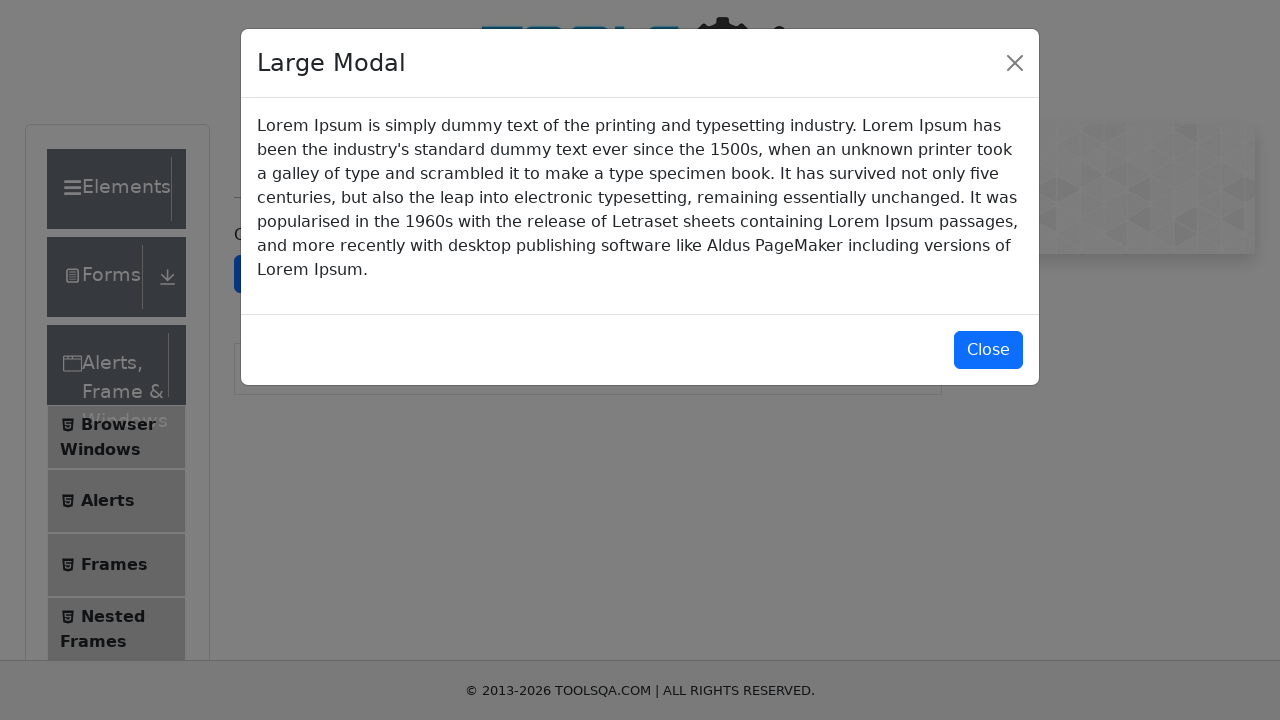

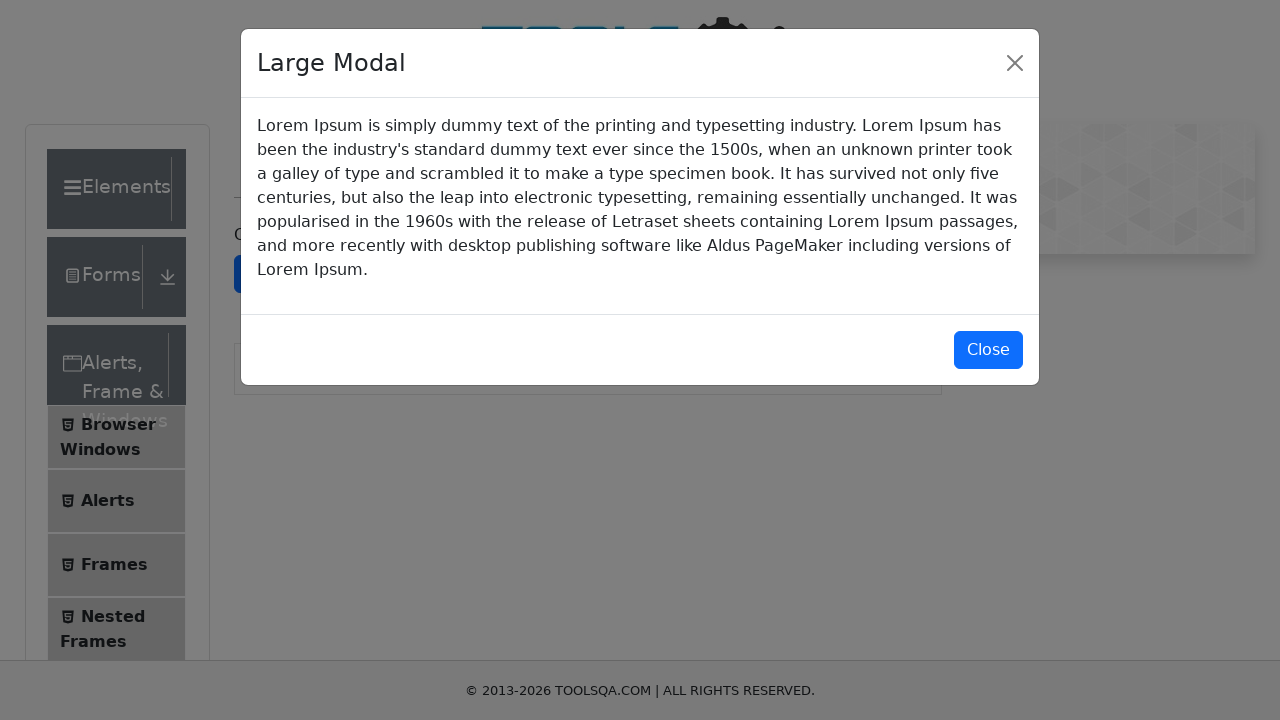